Tests an e-commerce grocery shopping flow by adding specific vegetables (Cucumber, Brocolli, Beetroot) to cart, proceeding to checkout, and applying a promo code to verify discount functionality.

Starting URL: https://rahulshettyacademy.com/seleniumPractise/

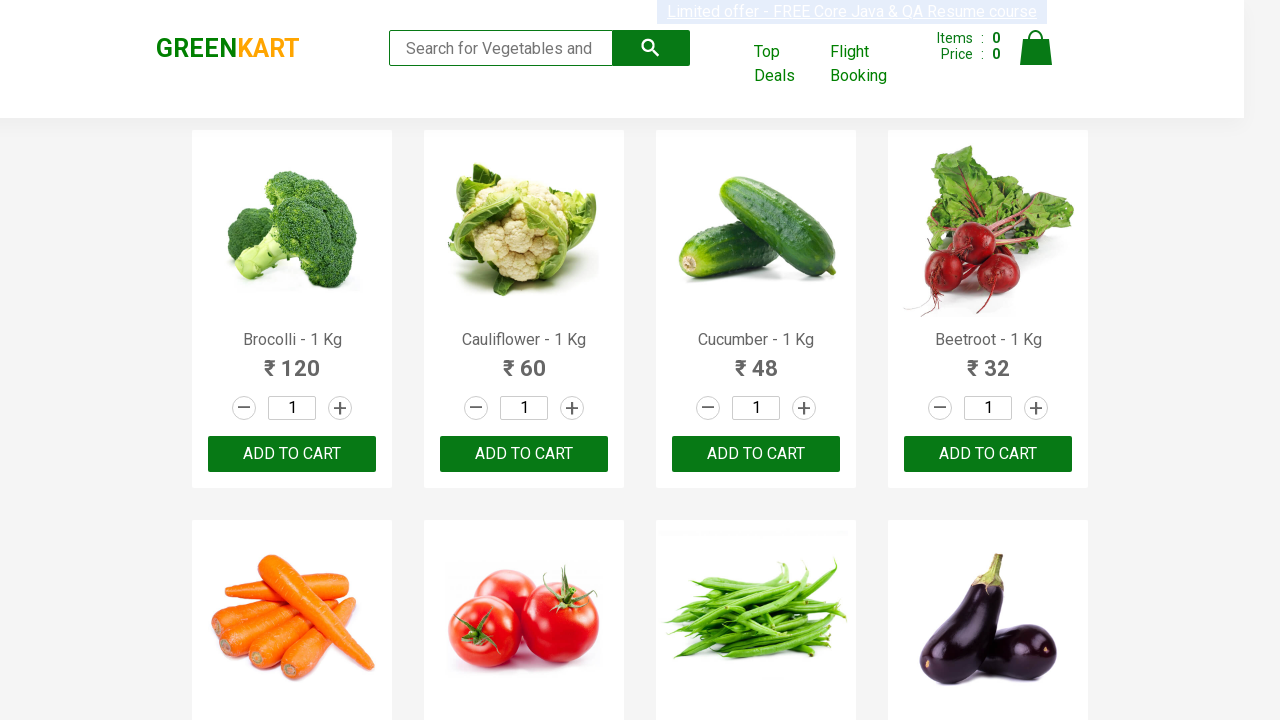

Waited for product list to load
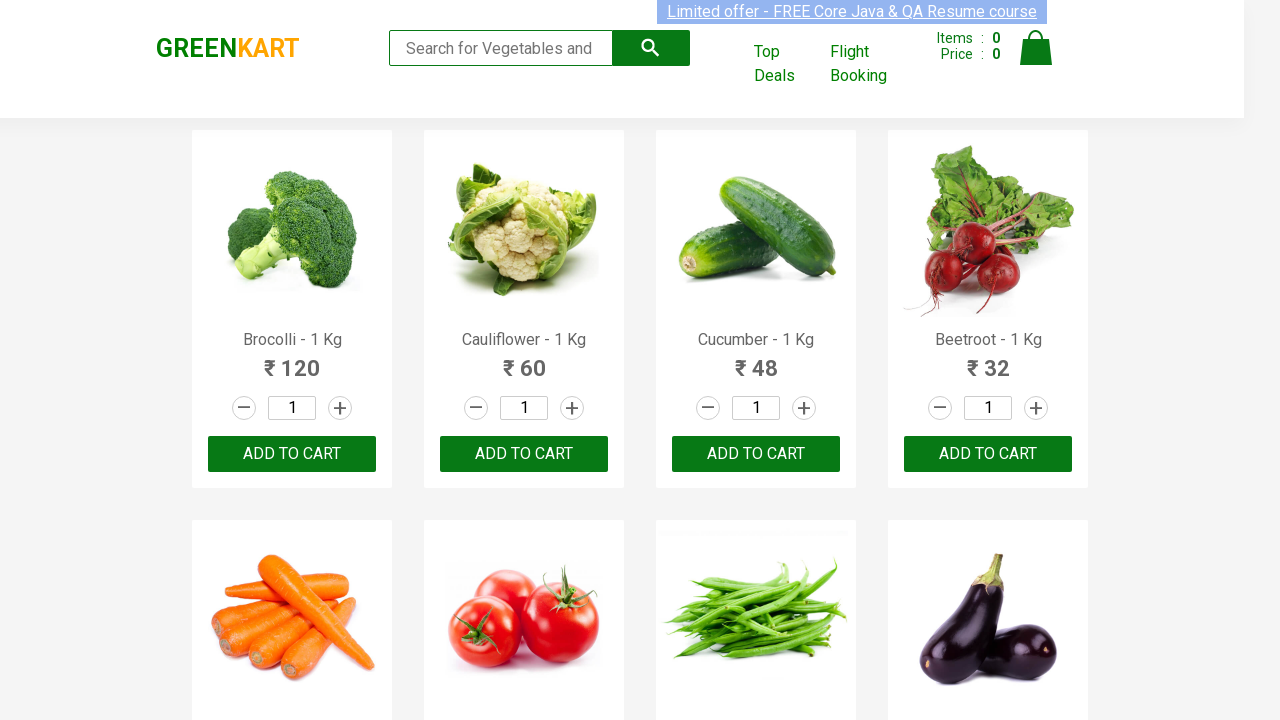

Retrieved all product name elements
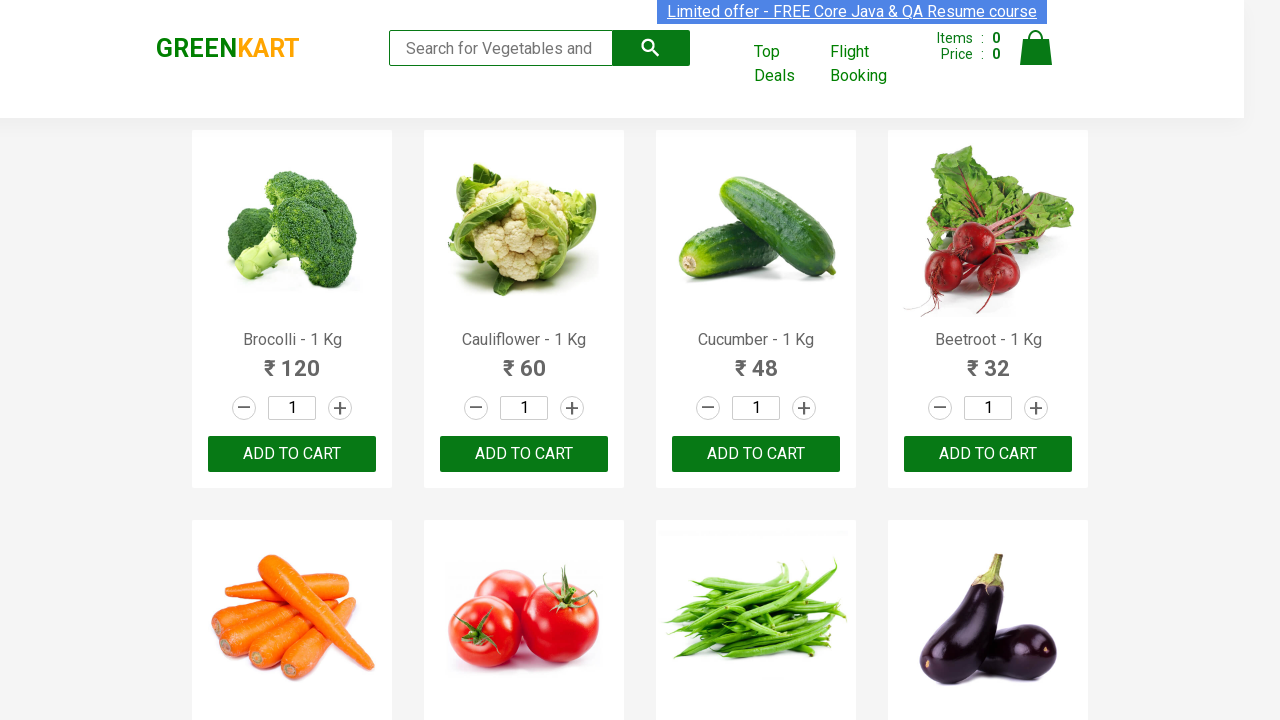

Retrieved all add to cart buttons
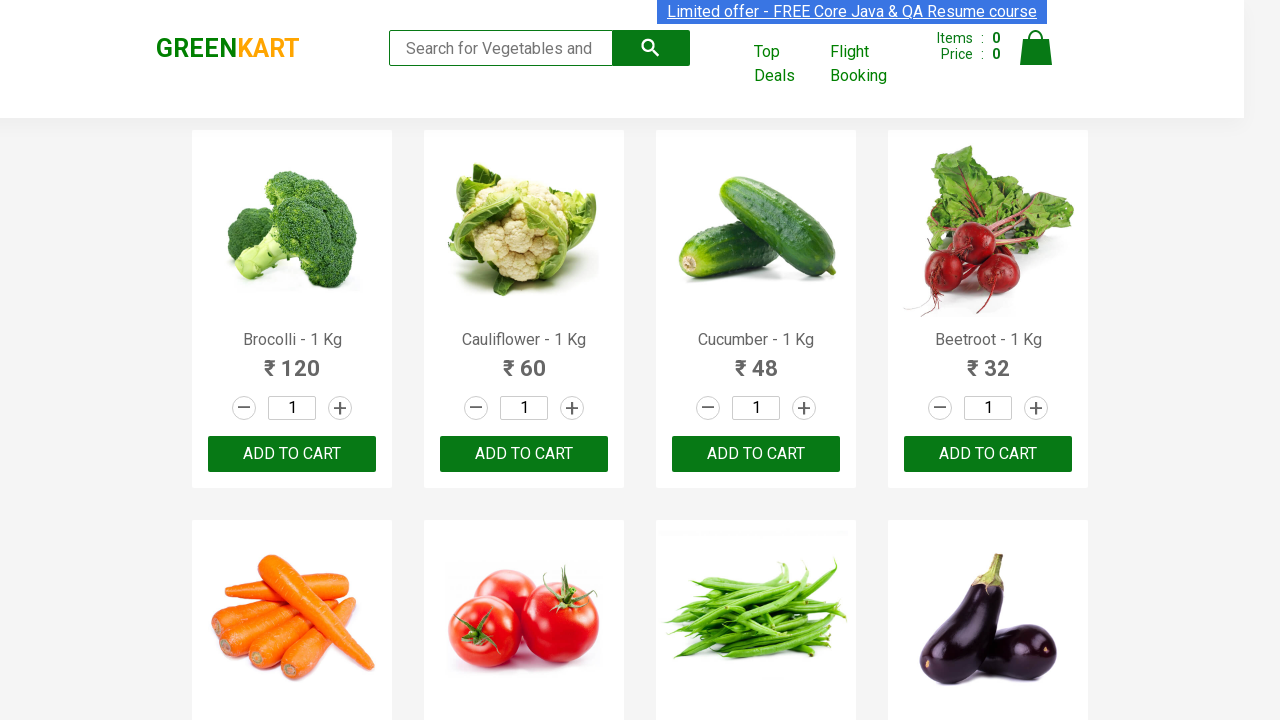

Added Brocolli to cart at (292, 454) on xpath=//div[@class='product-action']/button >> nth=0
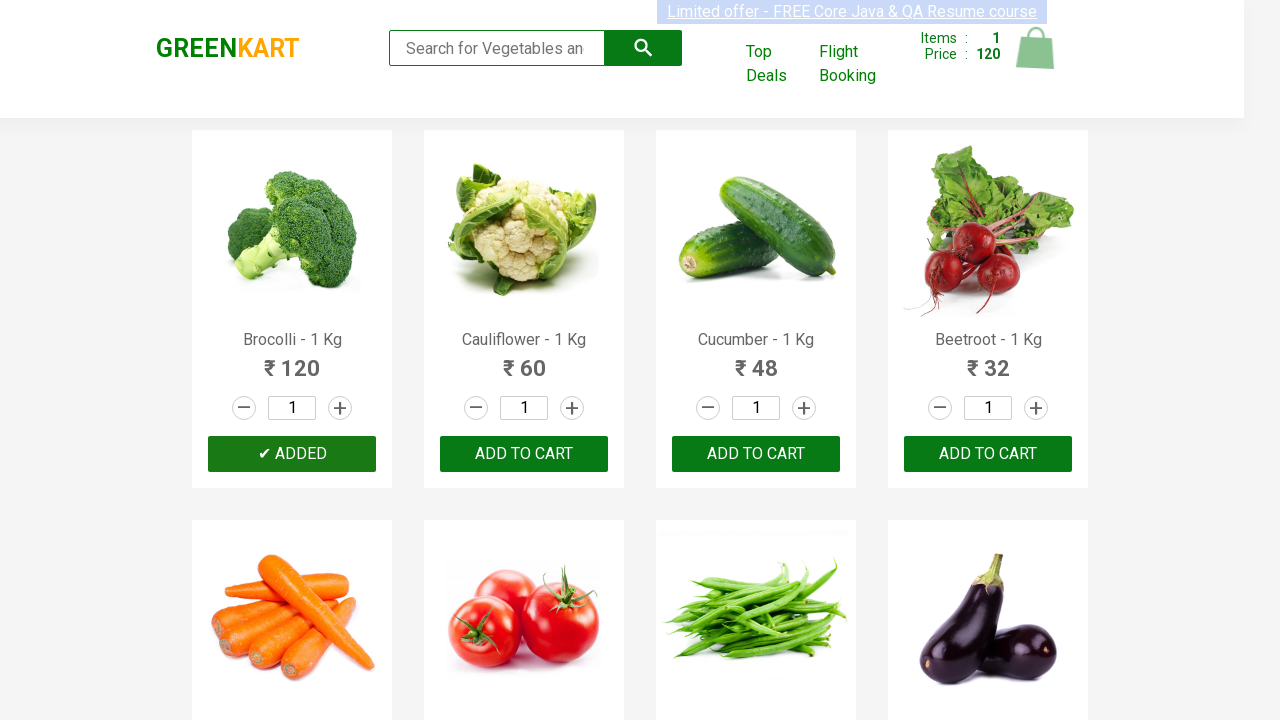

Added Cucumber to cart at (756, 454) on xpath=//div[@class='product-action']/button >> nth=2
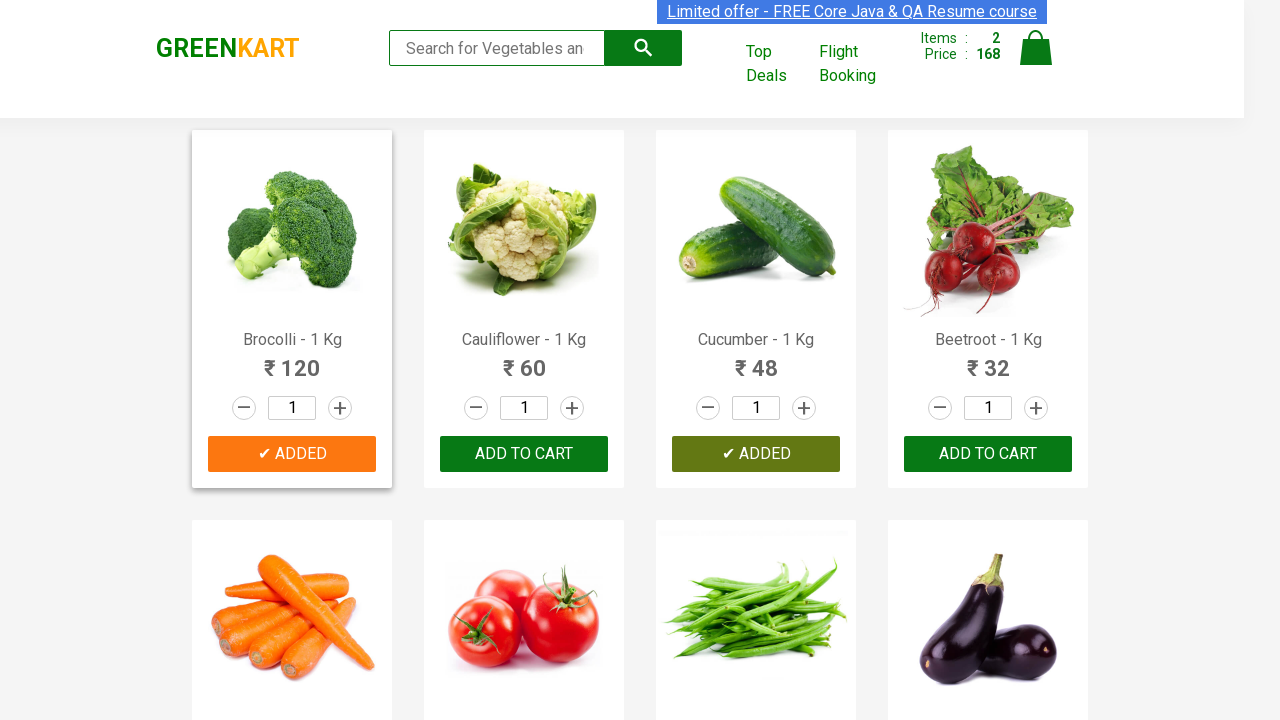

Added Beetroot to cart at (988, 454) on xpath=//div[@class='product-action']/button >> nth=3
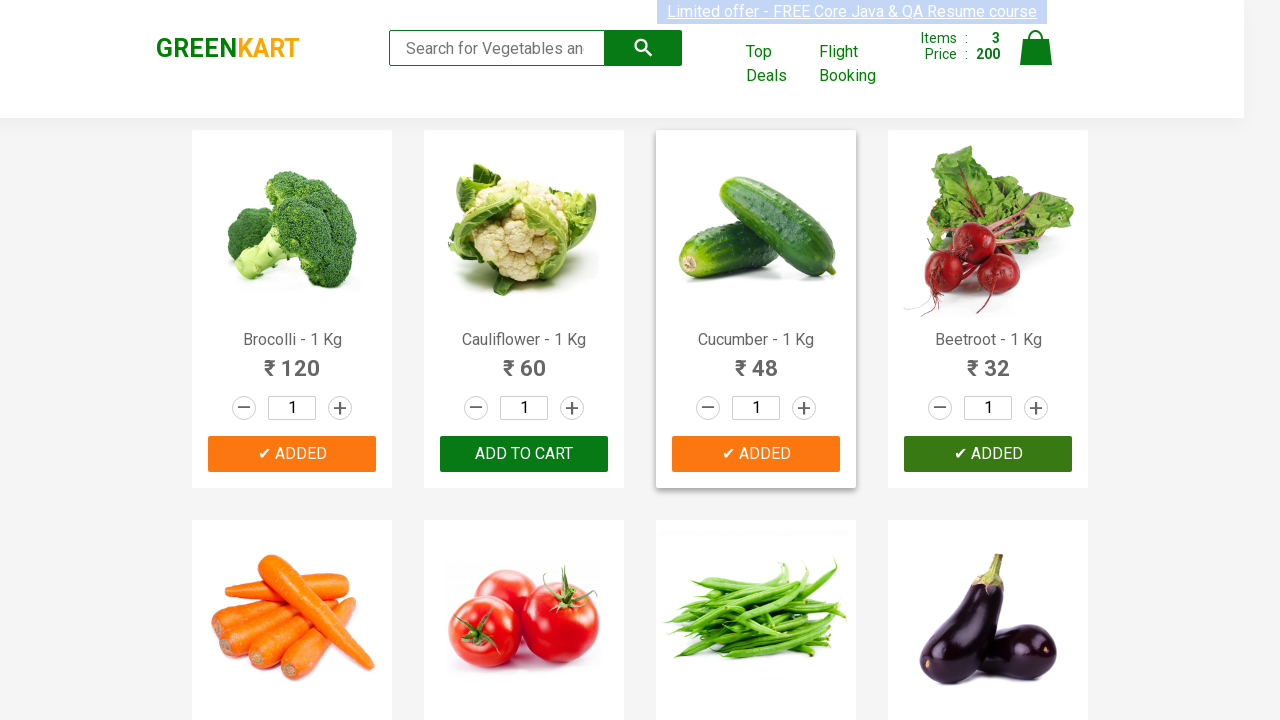

Clicked cart icon to view cart at (1036, 48) on img[alt='Cart']
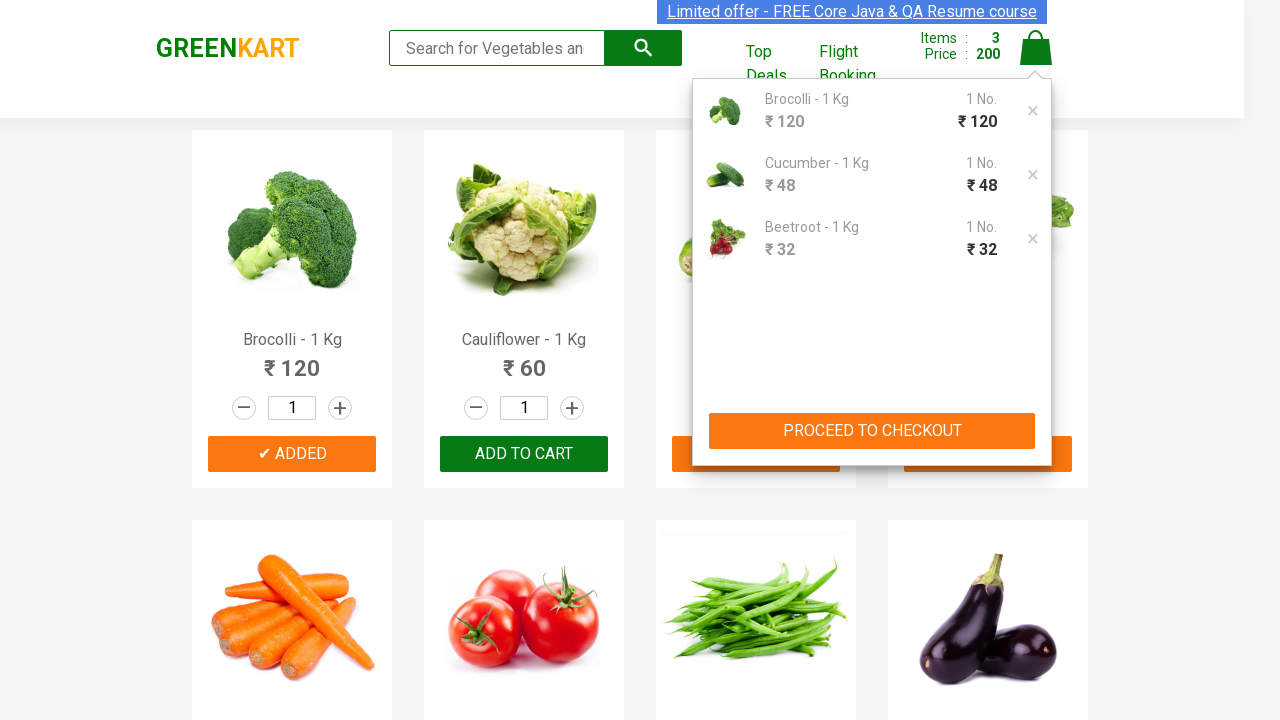

Clicked PROCEED TO CHECKOUT button at (872, 431) on xpath=//button[contains(text(),'PROCEED TO CHECKOUT')]
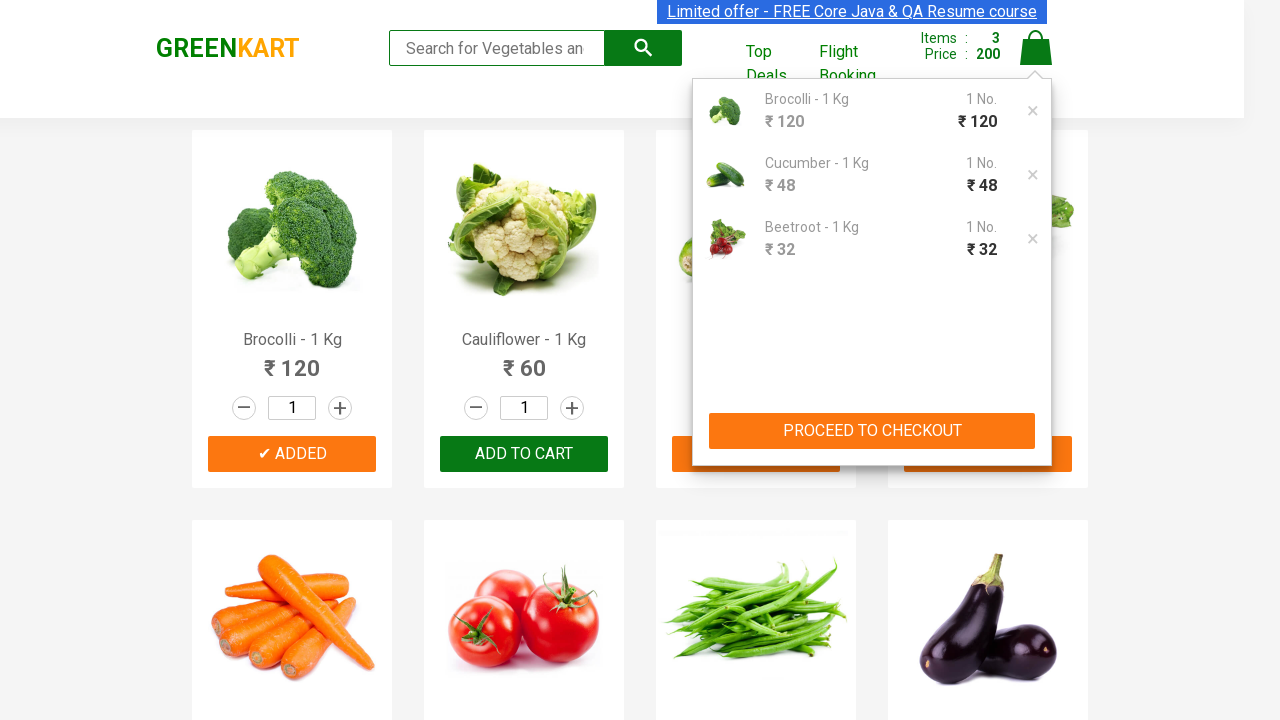

Waited for promo code input field to become visible
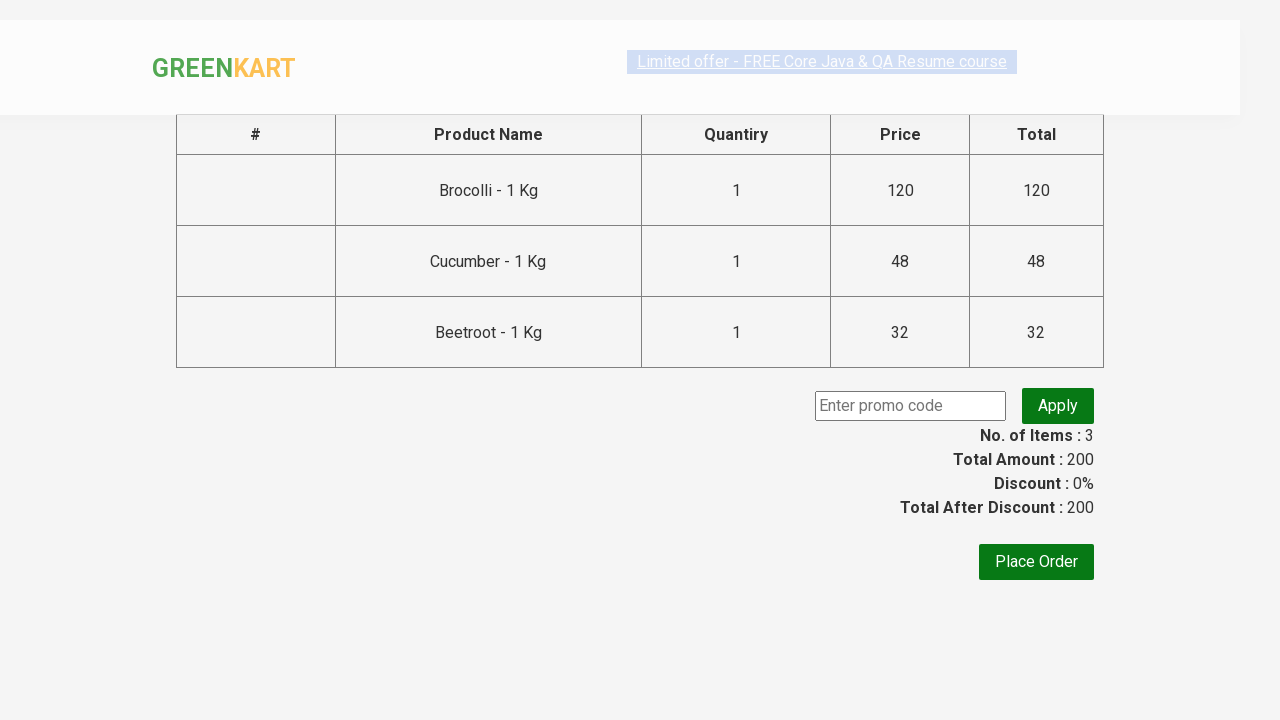

Entered promo code 'rahulshettyacademy' on input.promoCode
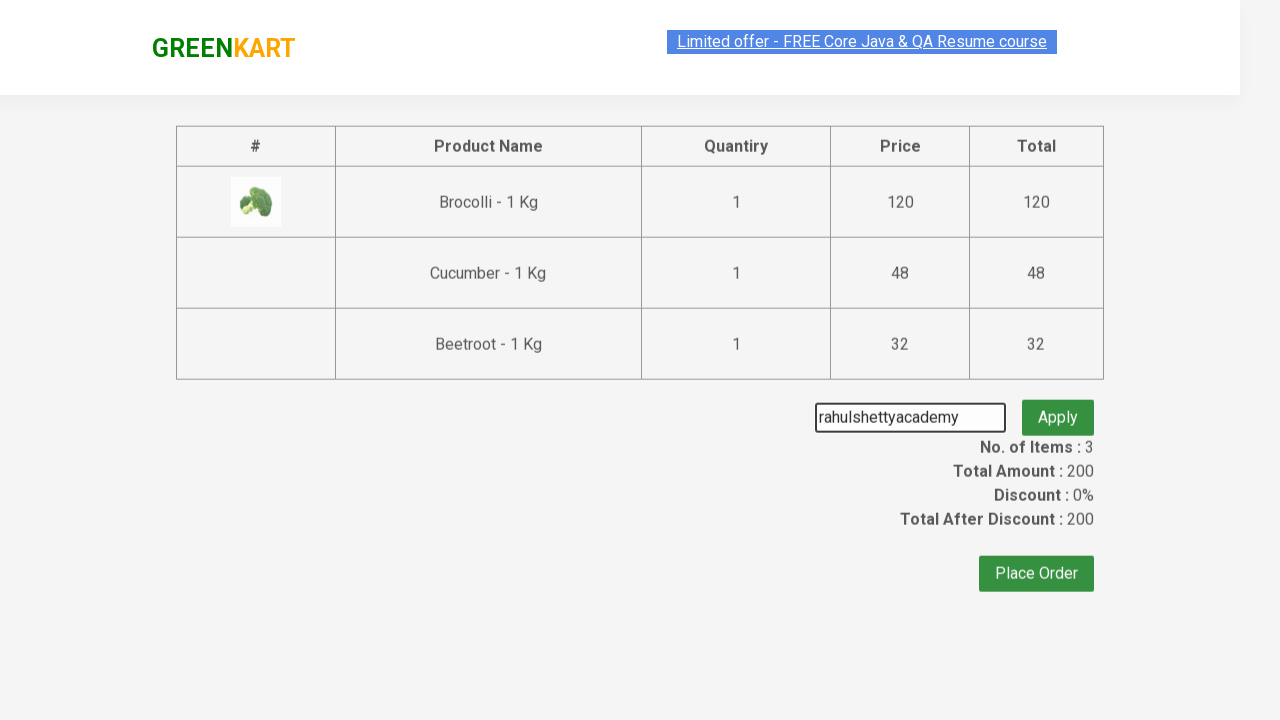

Clicked Apply button to apply promo code at (1058, 406) on button.promoBtn
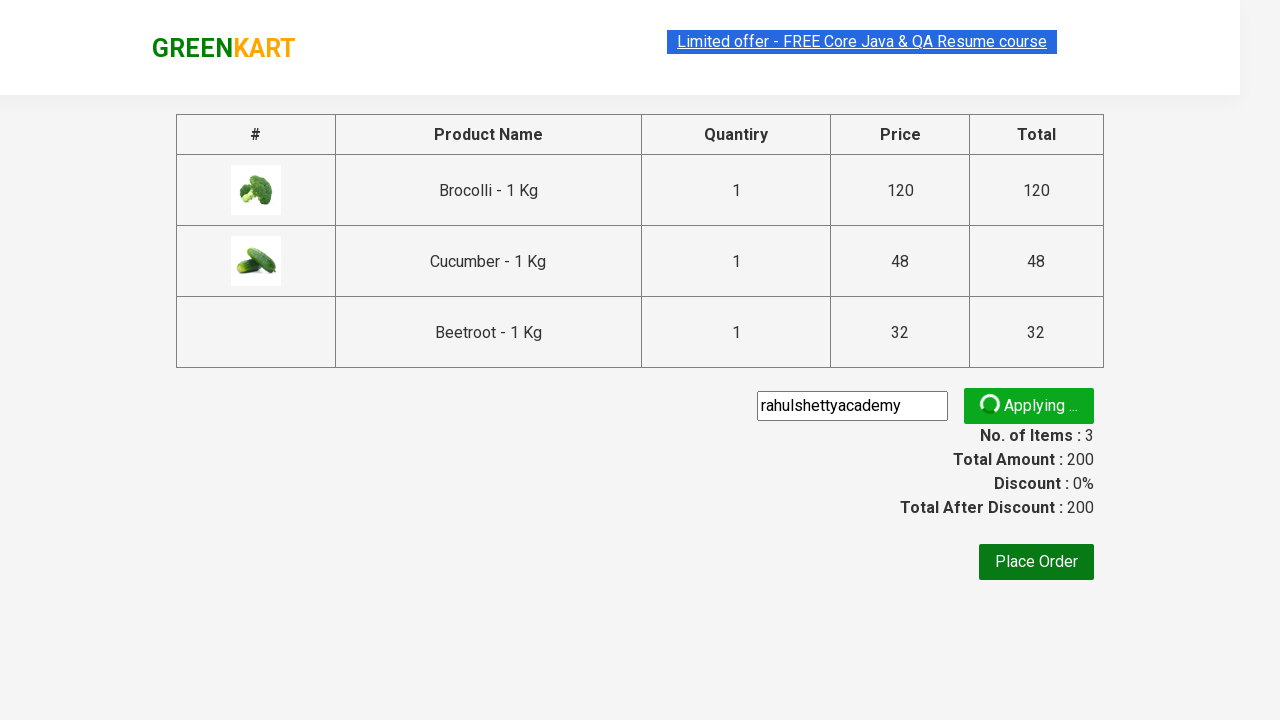

Verified promo code was applied - discount confirmed
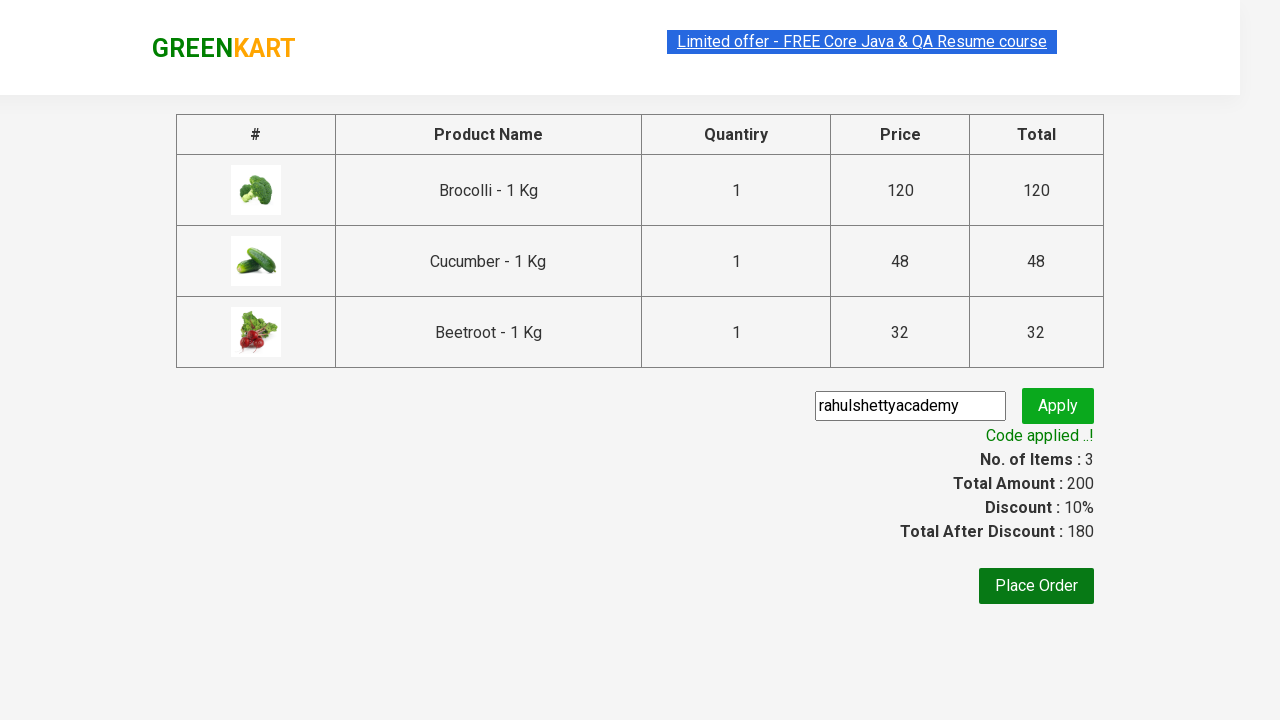

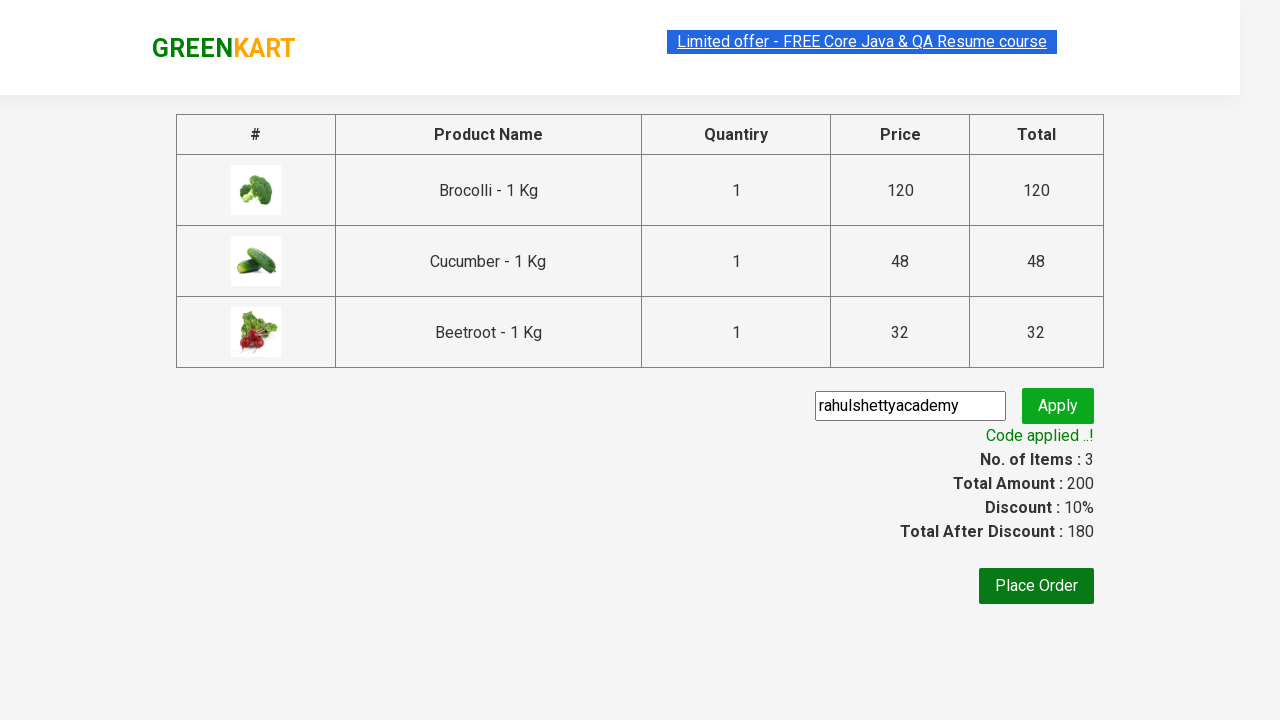